Tests the Playwright documentation homepage by verifying the page title contains "Playwright", checking the "Get Started" link has the correct href attribute, clicking the link, and verifying the Installation heading is visible on the resulting page.

Starting URL: https://playwright.dev

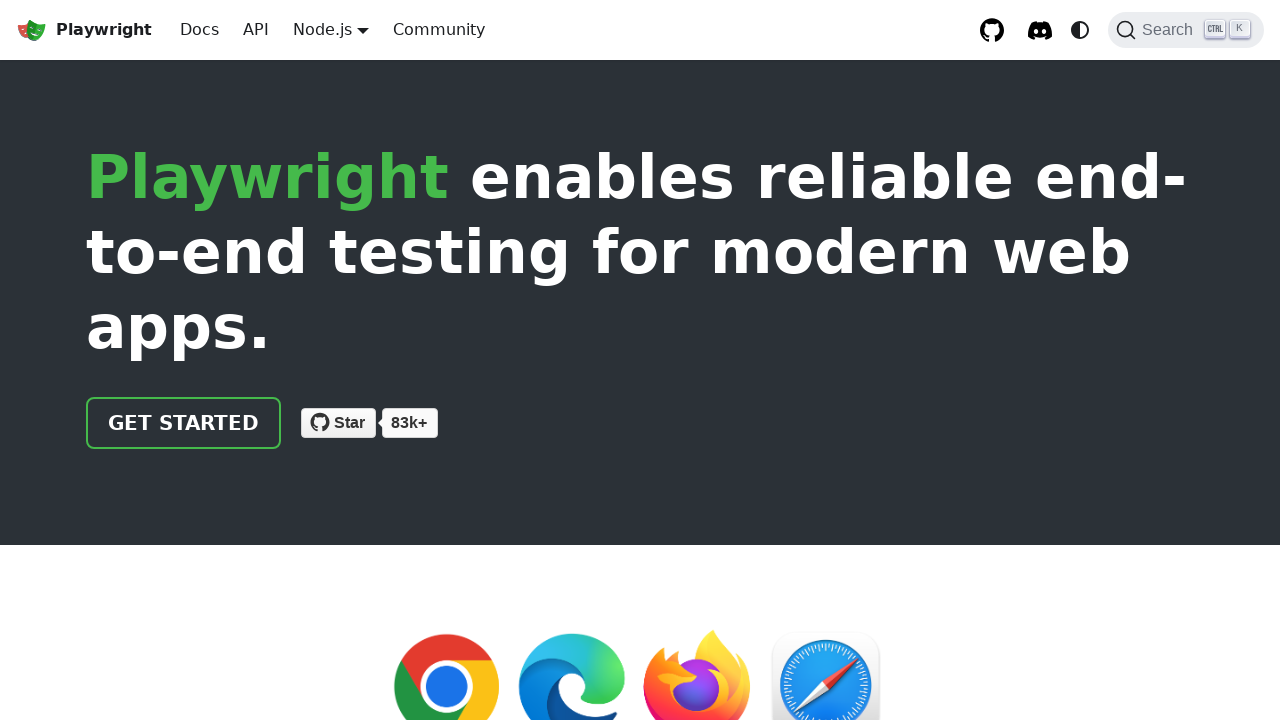

Verified page title contains 'Playwright'
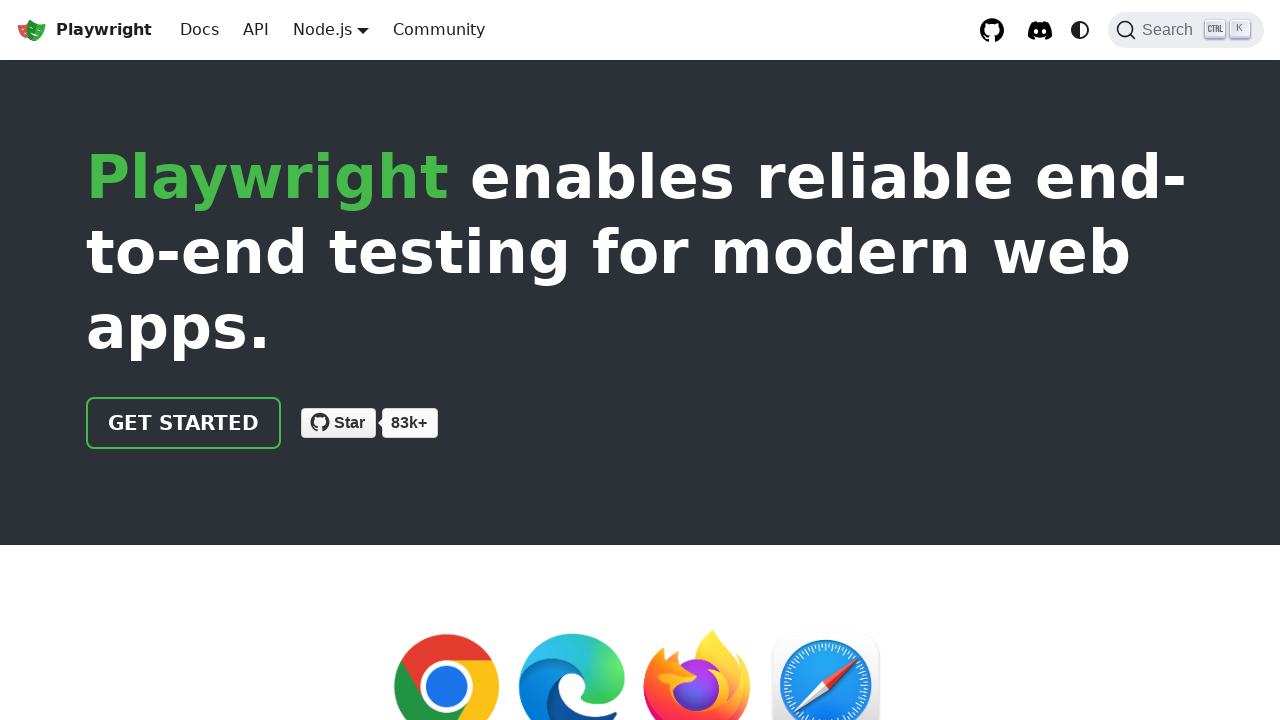

Located 'Get Started' link
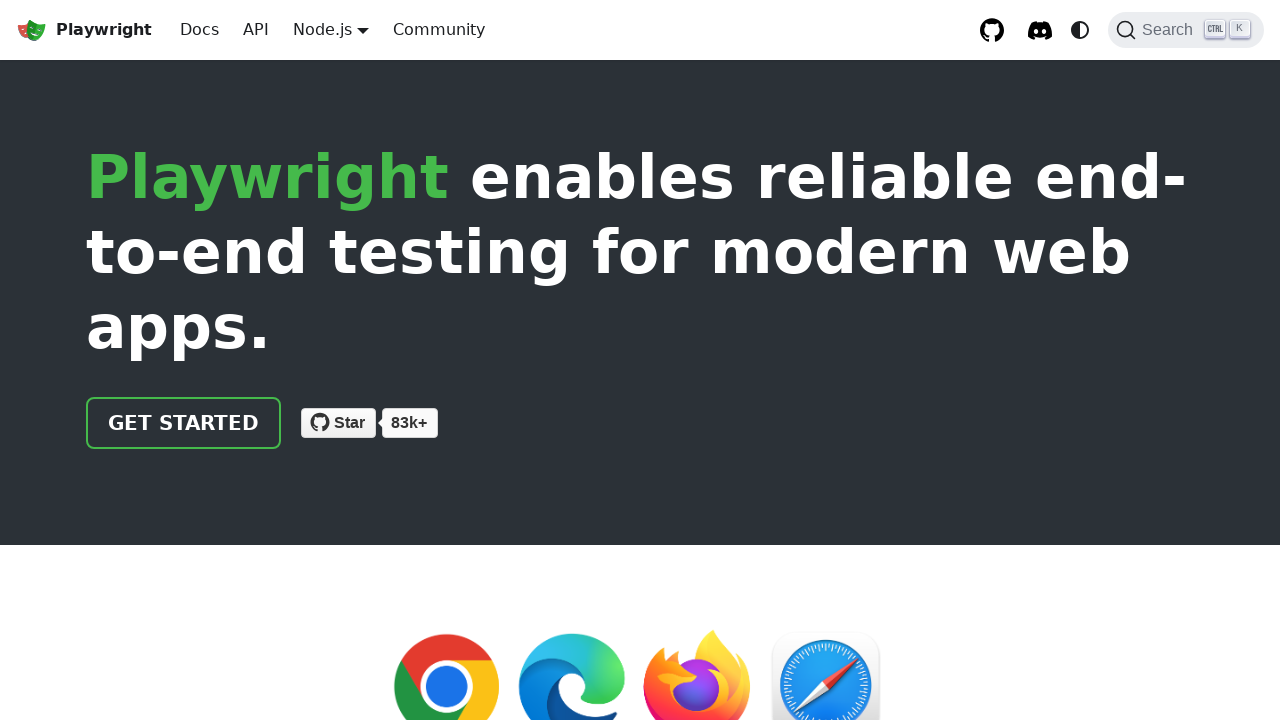

Verified 'Get Started' link has correct href attribute '/docs/intro'
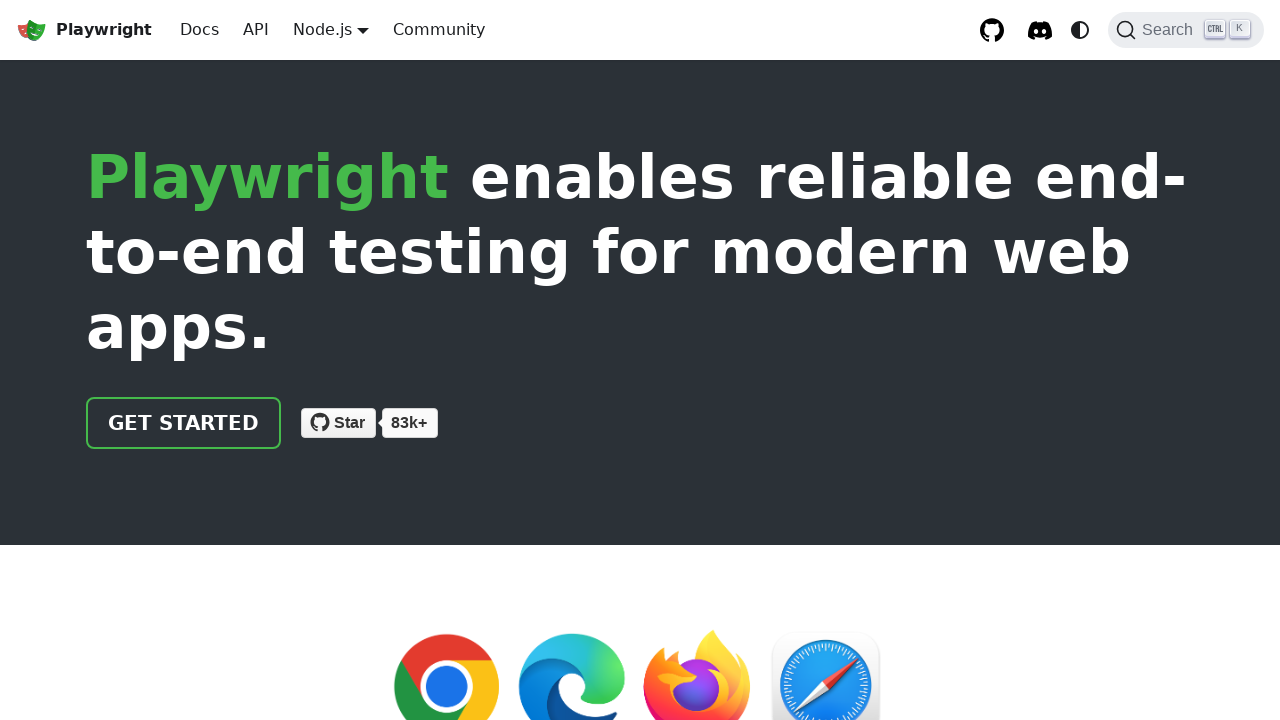

Clicked 'Get Started' link at (184, 423) on internal:role=link[name="Get Started"i]
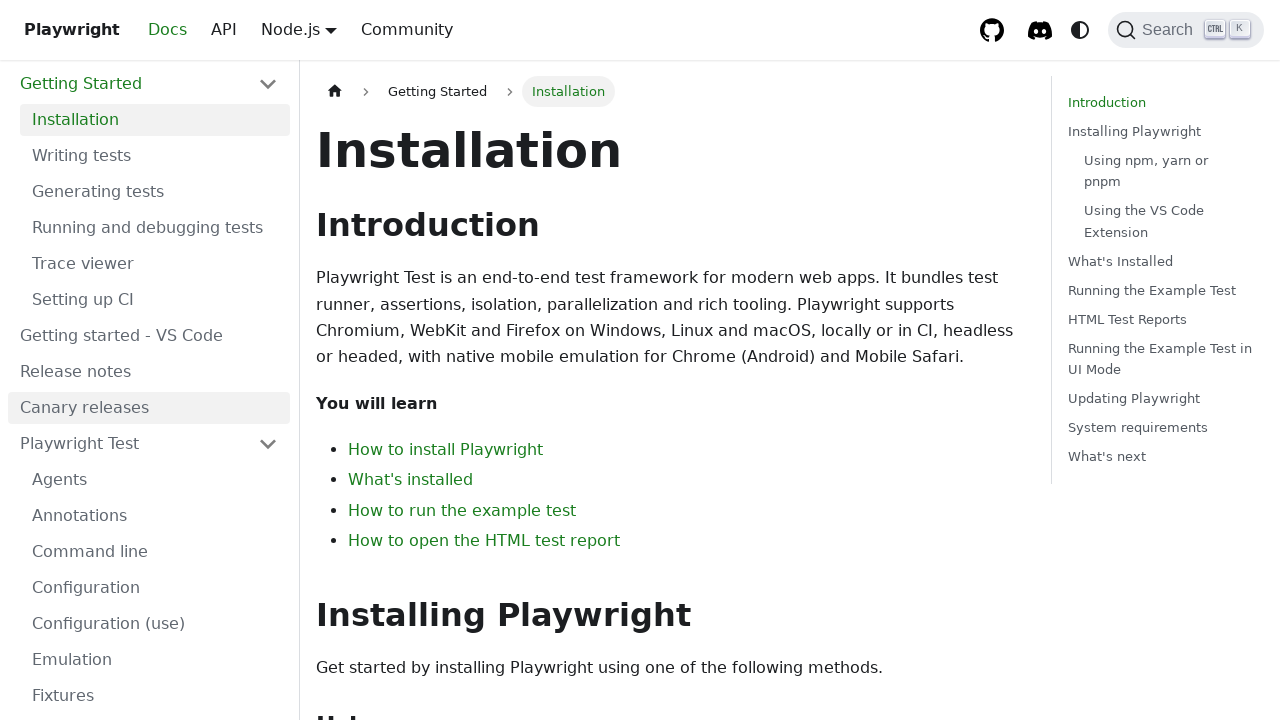

Installation heading is visible on the page
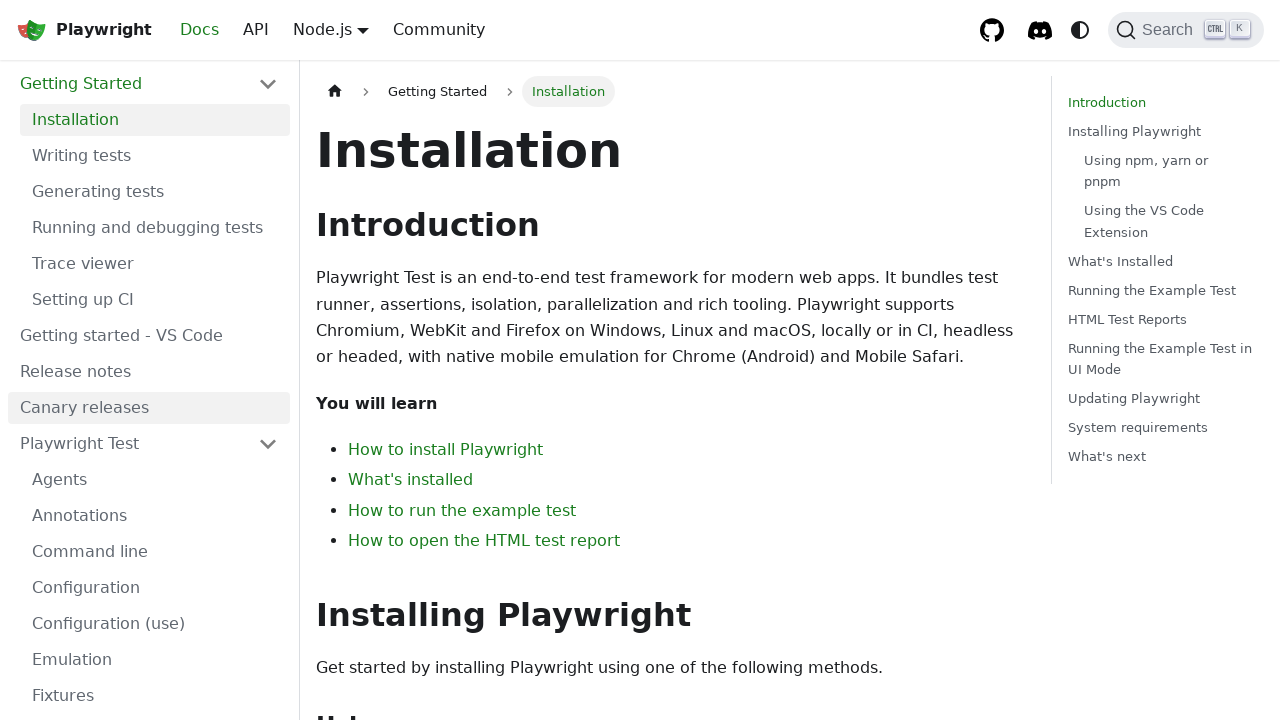

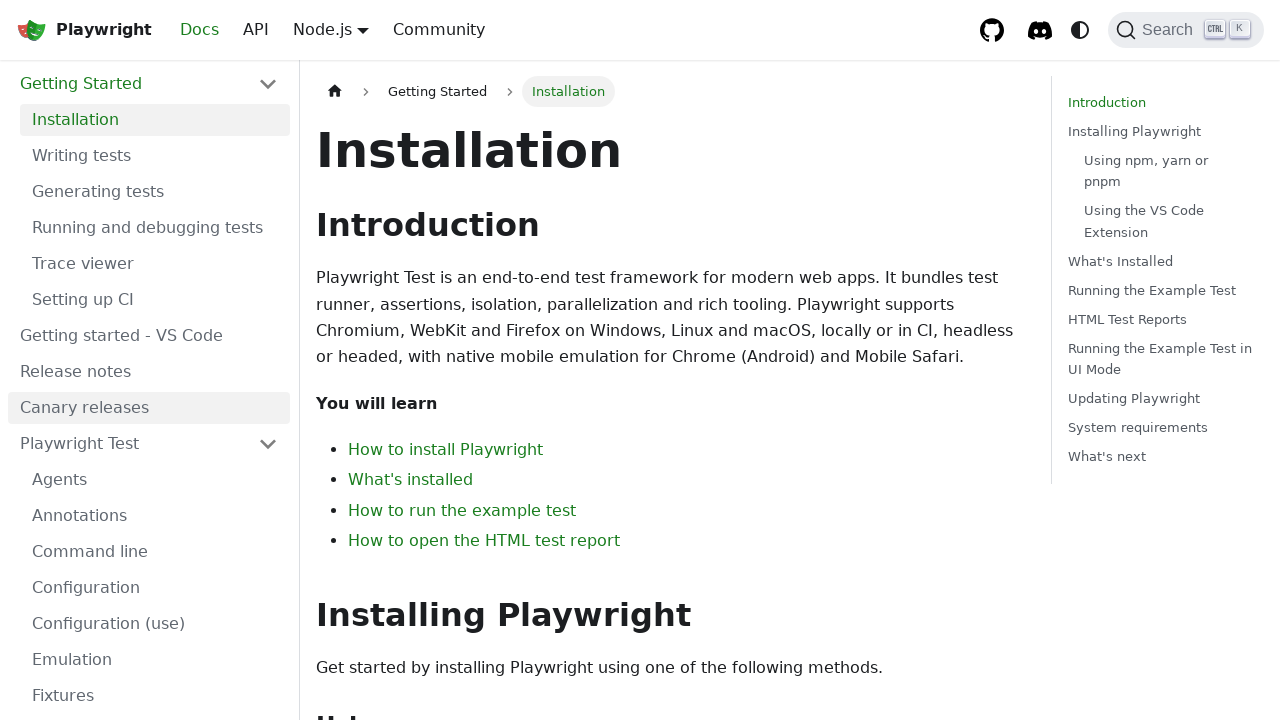